Verifies that the logo is displayed on the DecemberBoys homepage

Starting URL: https://decemberboys.com.ua/

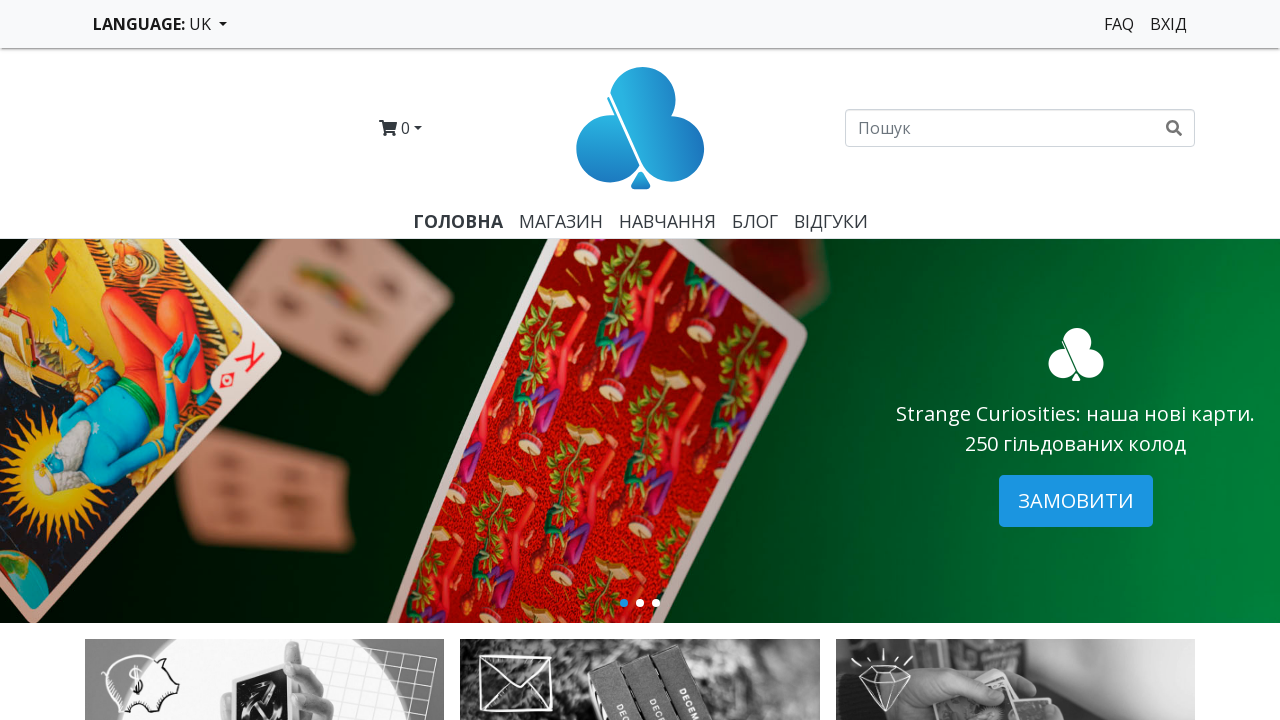

Navigated to DecemberBoys homepage
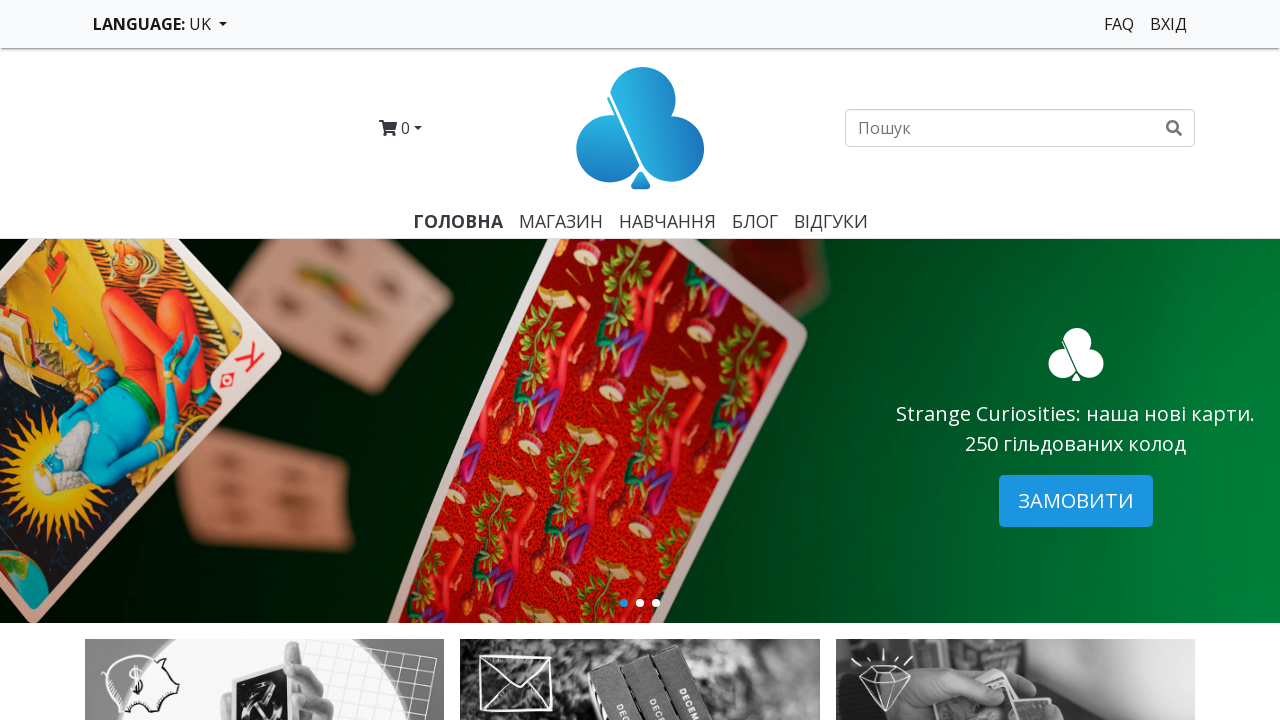

Located logo element by XPath selector
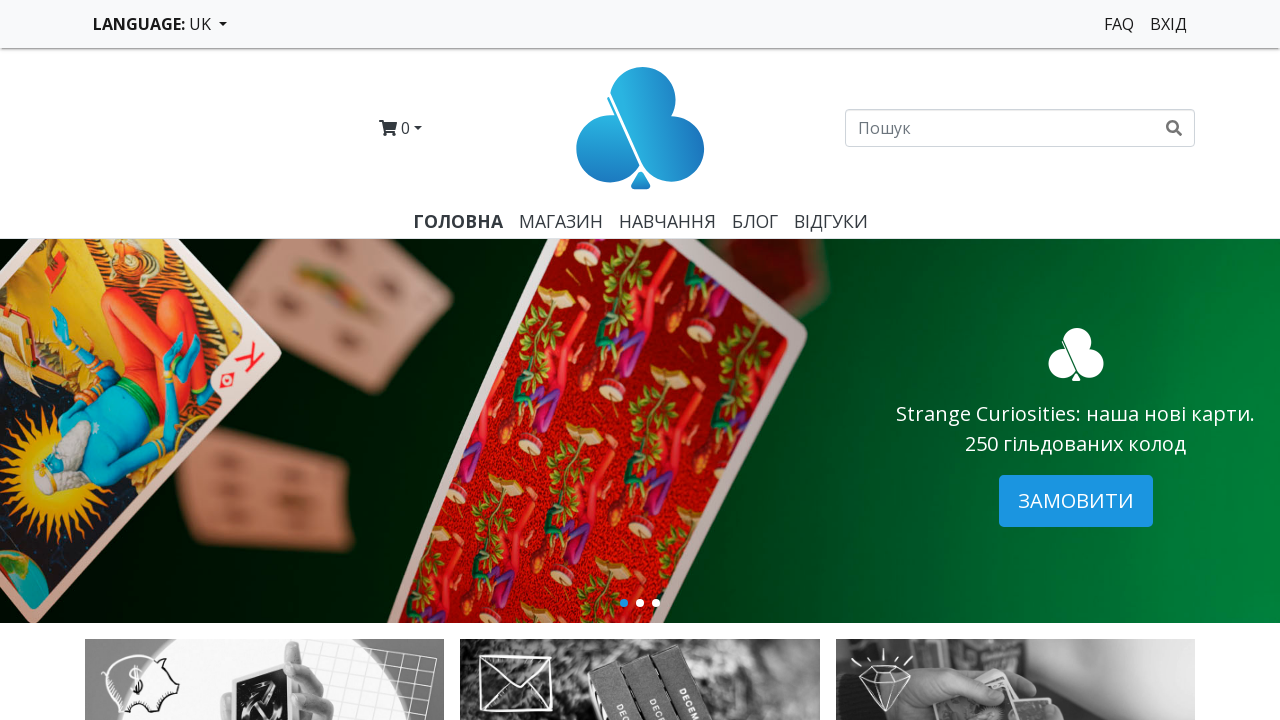

Verified that the logo is visible on the page
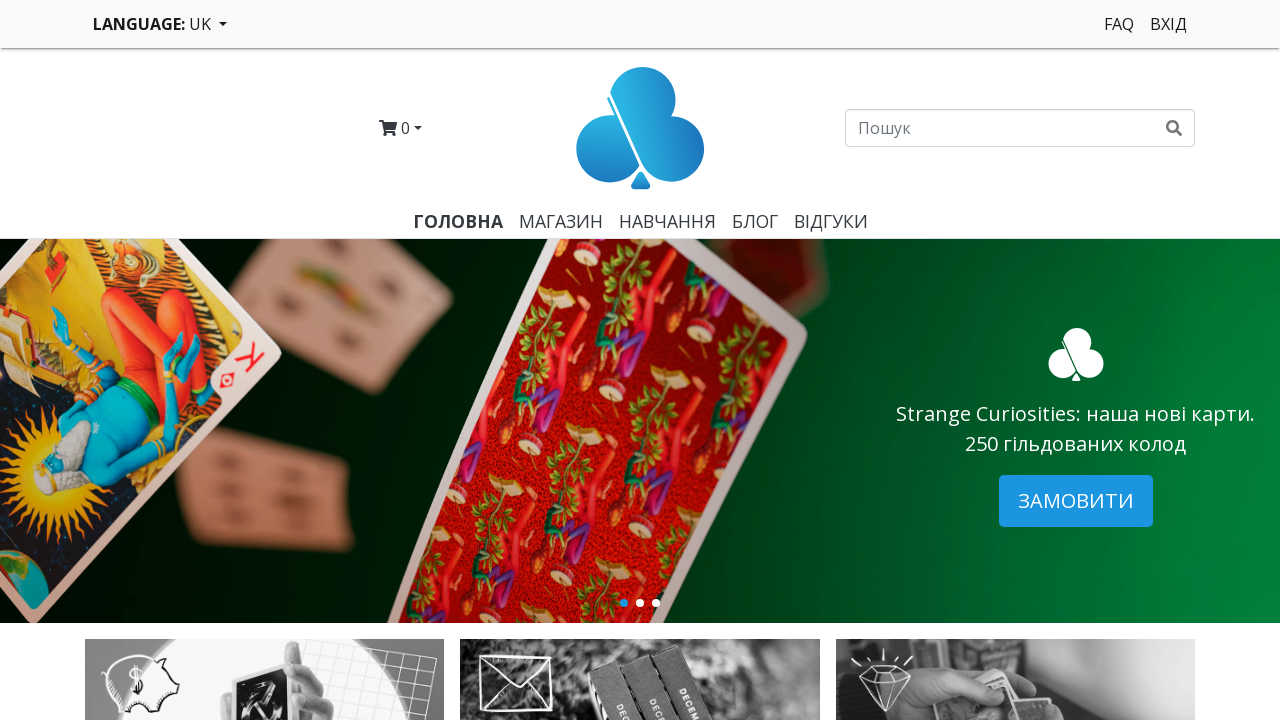

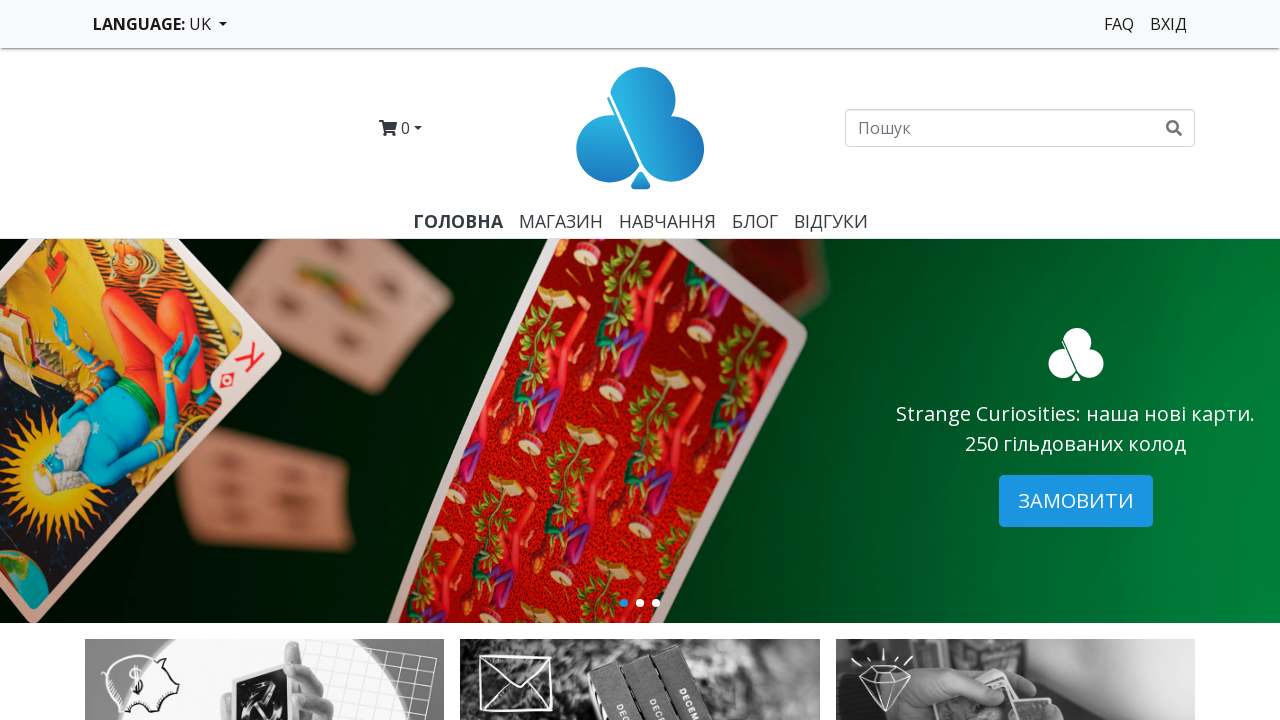